Navigates to a file upload page and verifies the header text is displayed correctly

Starting URL: https://the-internet.herokuapp.com/upload

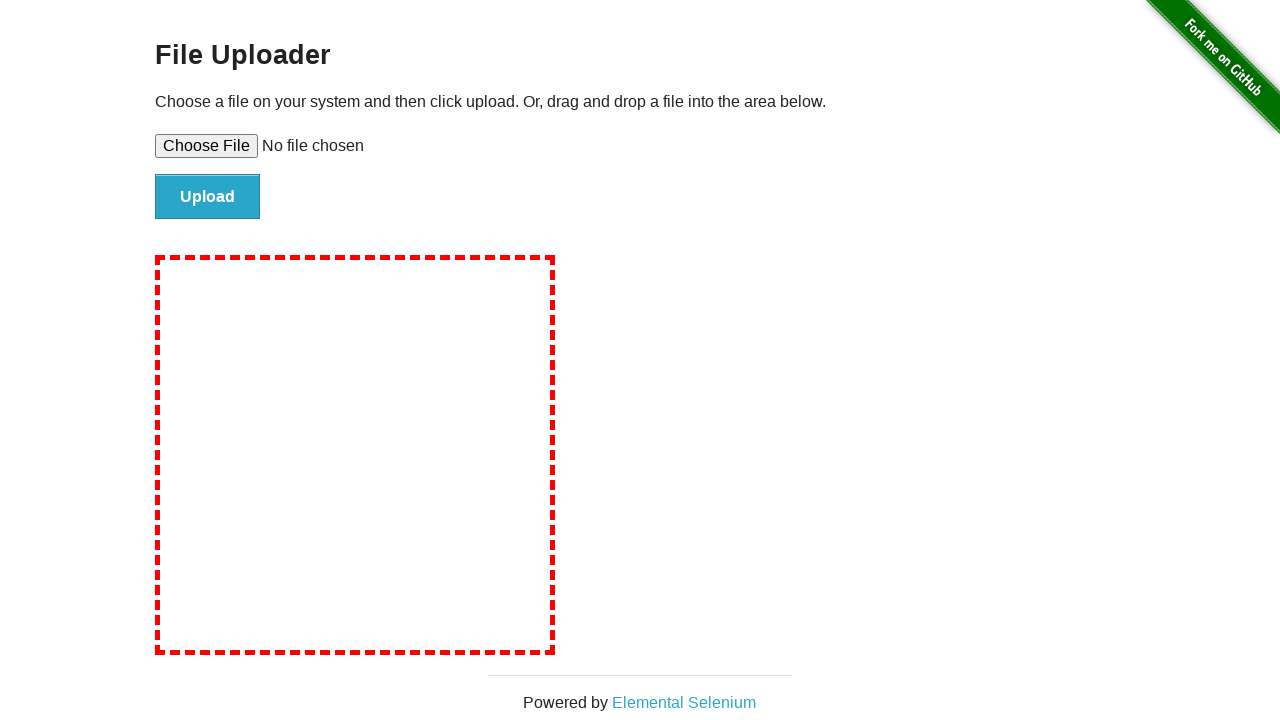

Navigated to file upload page at https://the-internet.herokuapp.com/upload
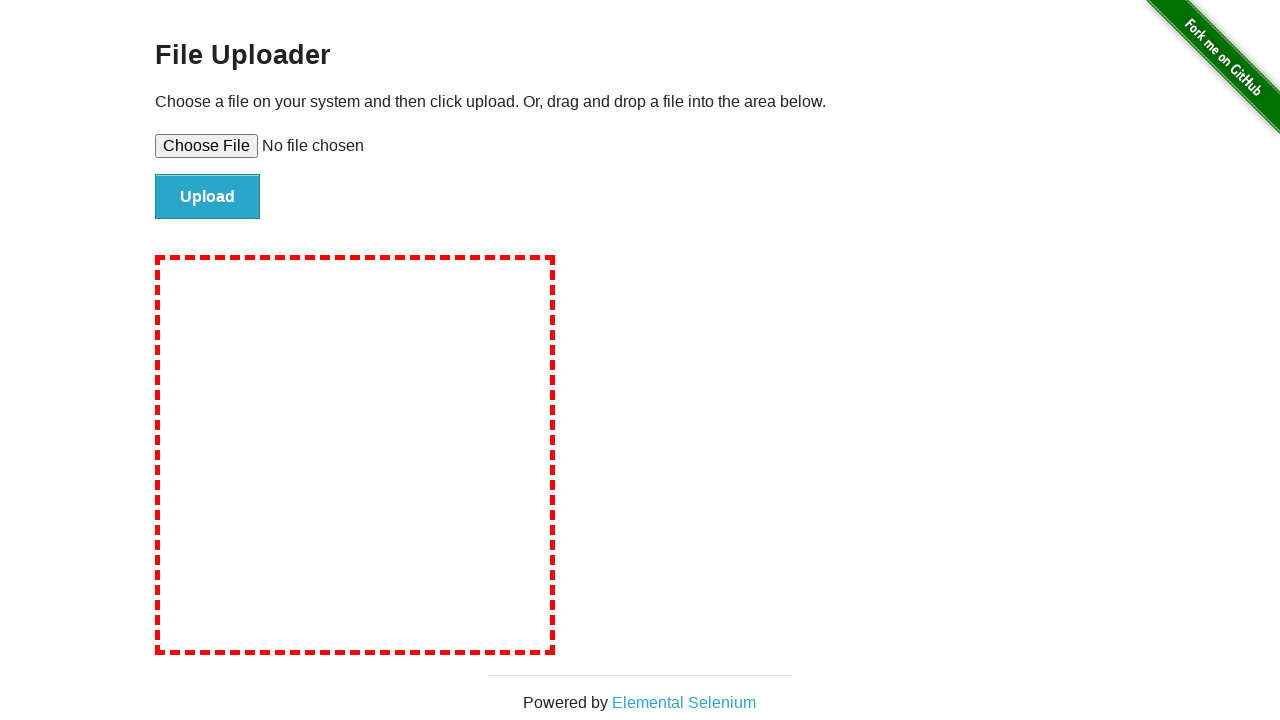

Located h3 header element
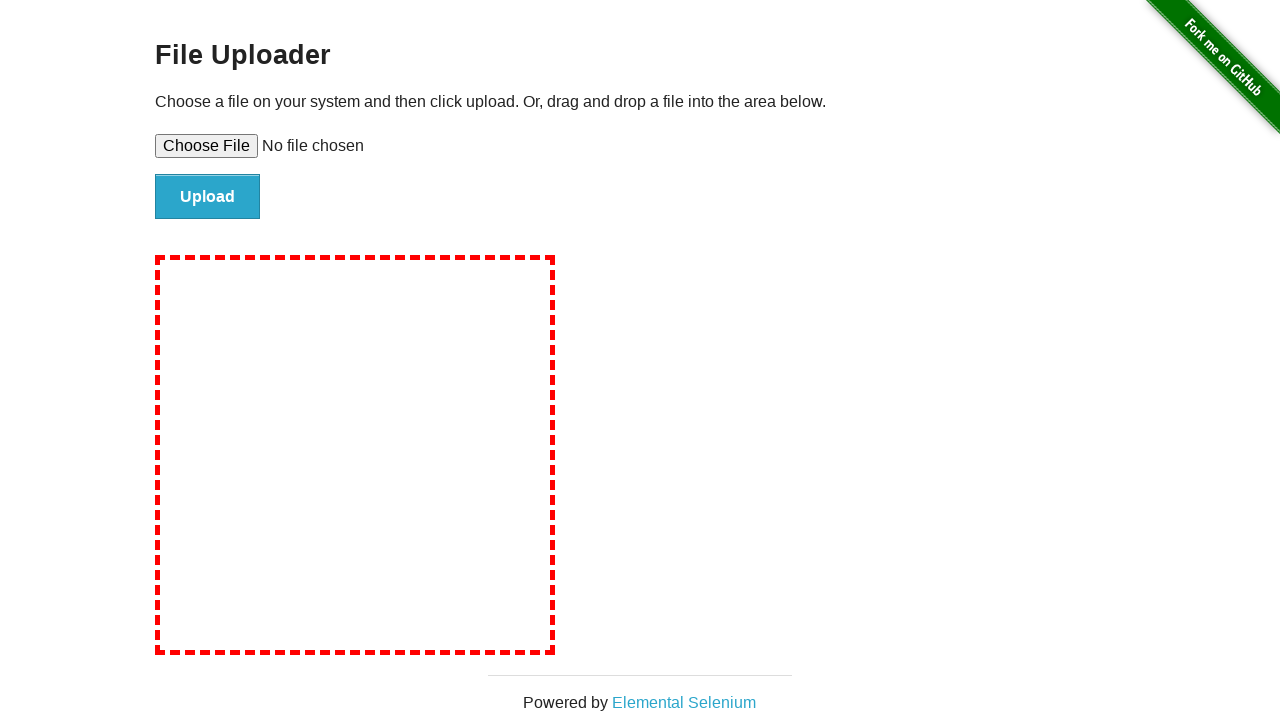

Verified header text displays 'File Uploader' correctly
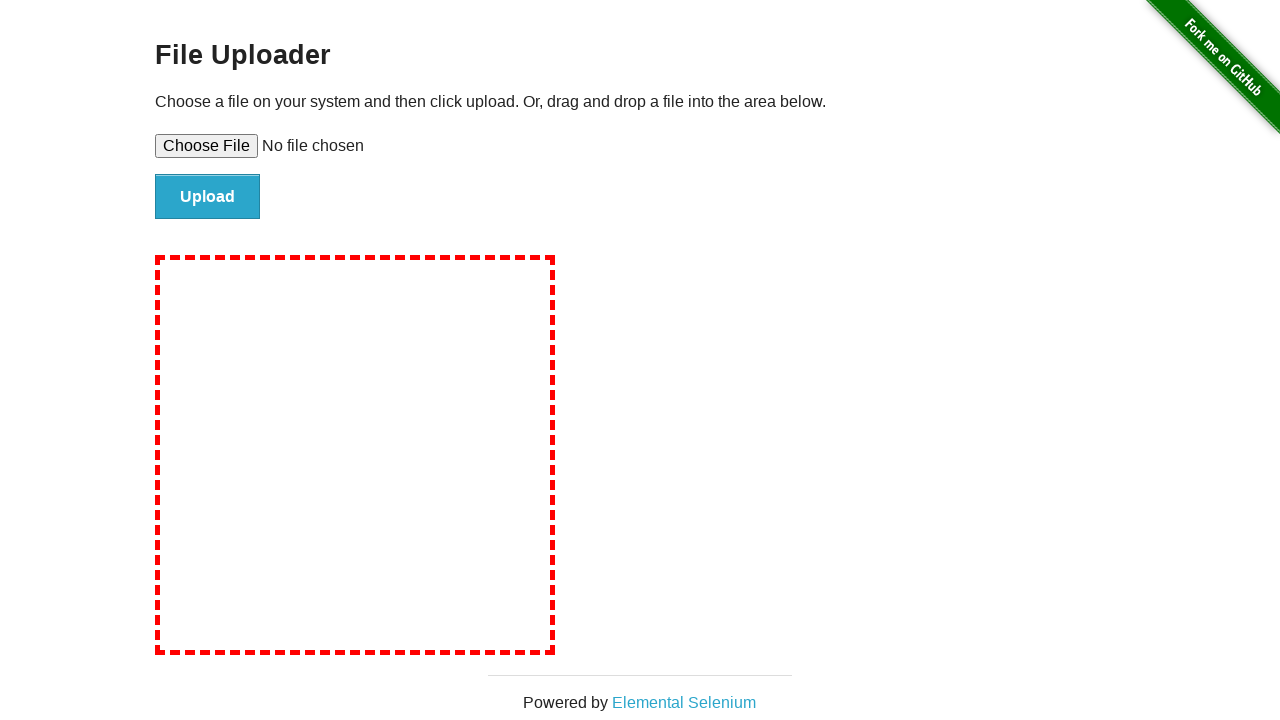

Navigated to secondary upload page at http://demo.guru99.com/test/upload/
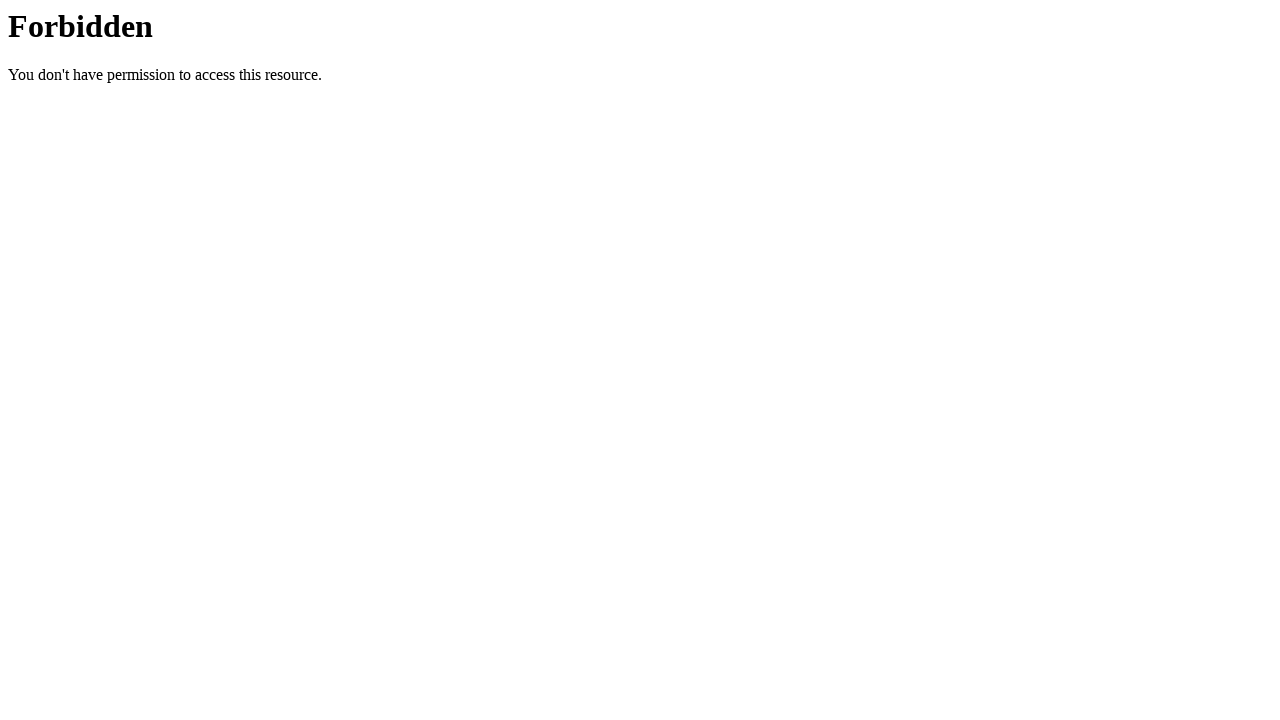

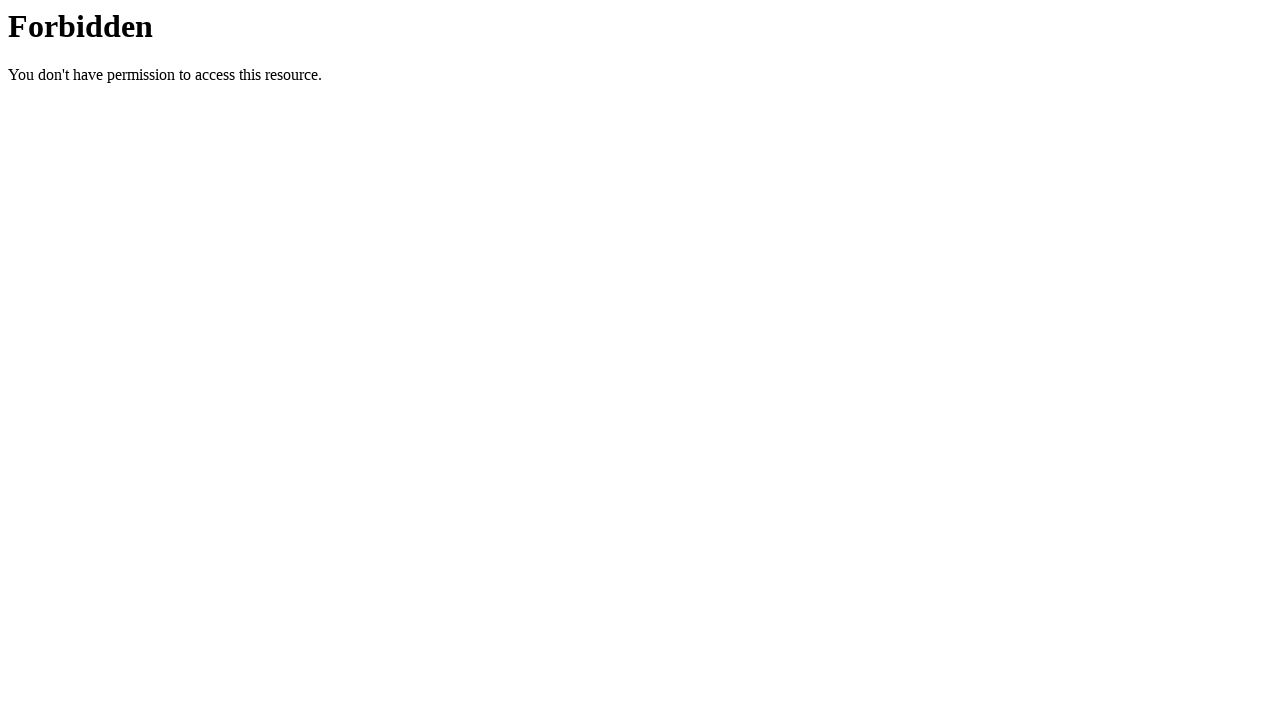